Tests a negative registration scenario by filling out a registration form on a different page variant, then submitting and checking the result message.

Starting URL: http://suninjuly.github.io/registration2.html

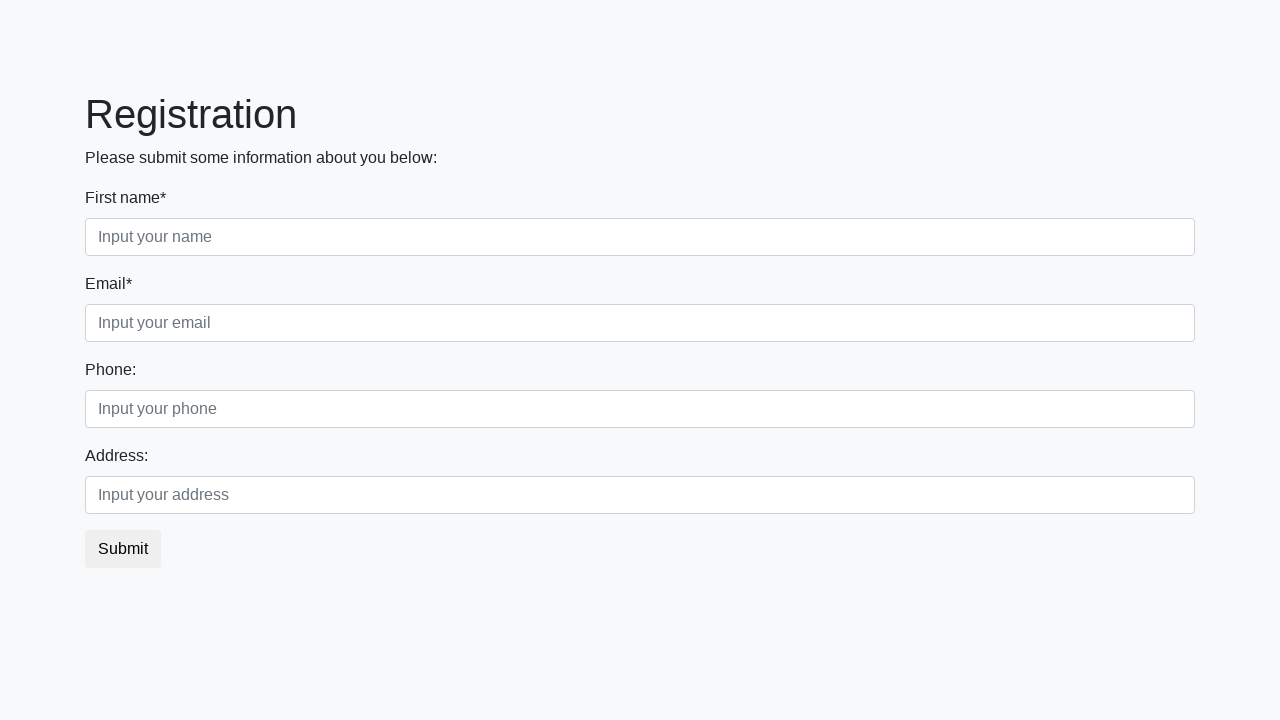

Filled first name field with 'Tanya' on .form-control.first
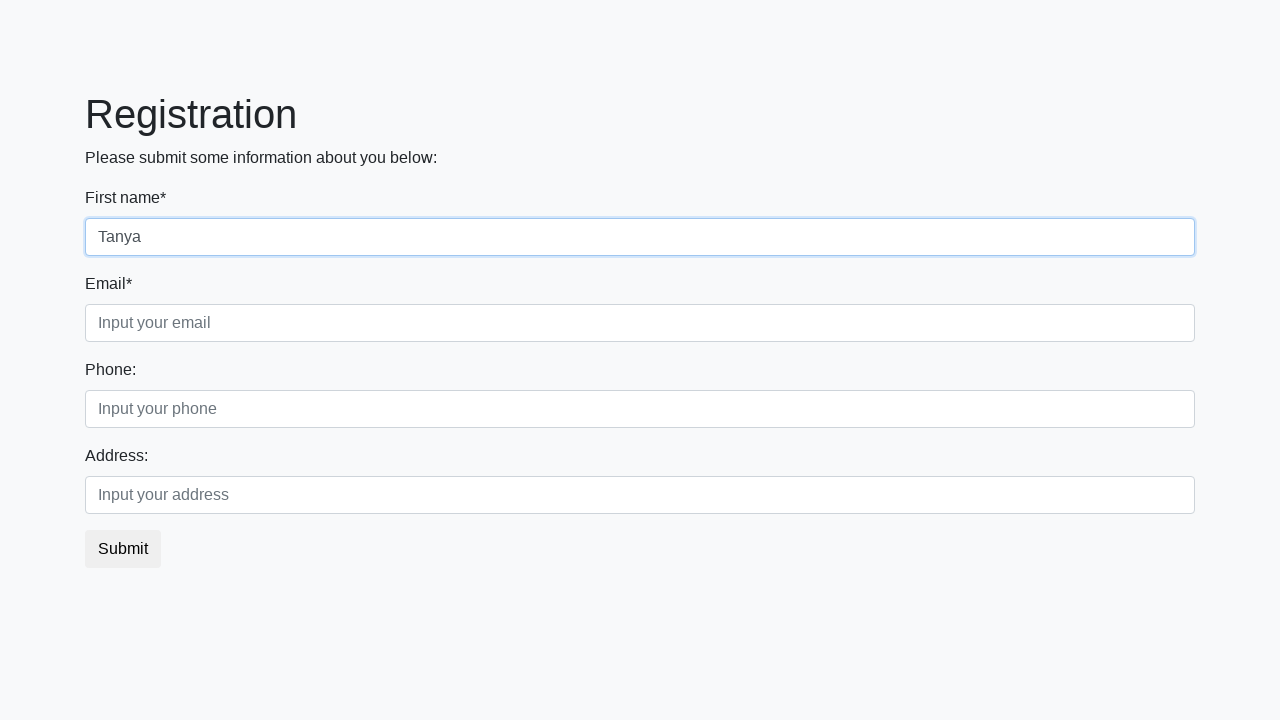

Filled last name field with 'Khen' on .form-control.second
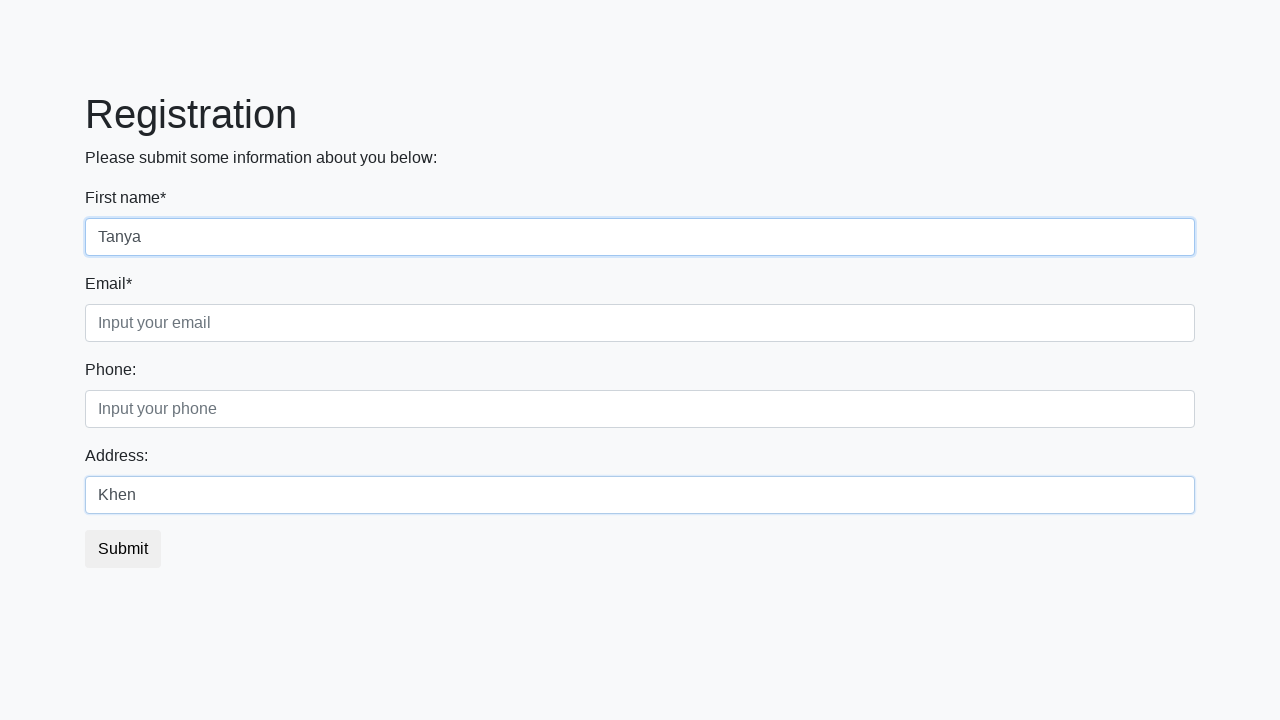

Filled email field with 't@gmail.com' on .form-control.third
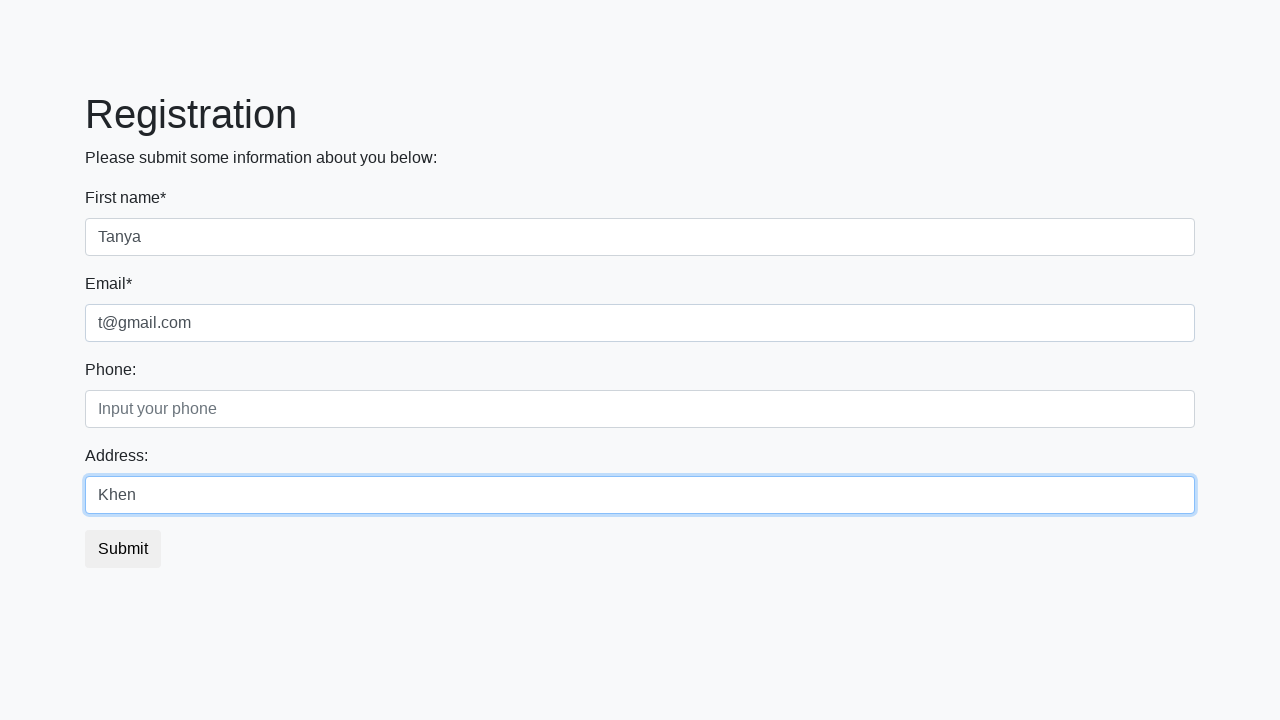

Clicked submit button to submit registration form at (123, 549) on .btn.btn-default
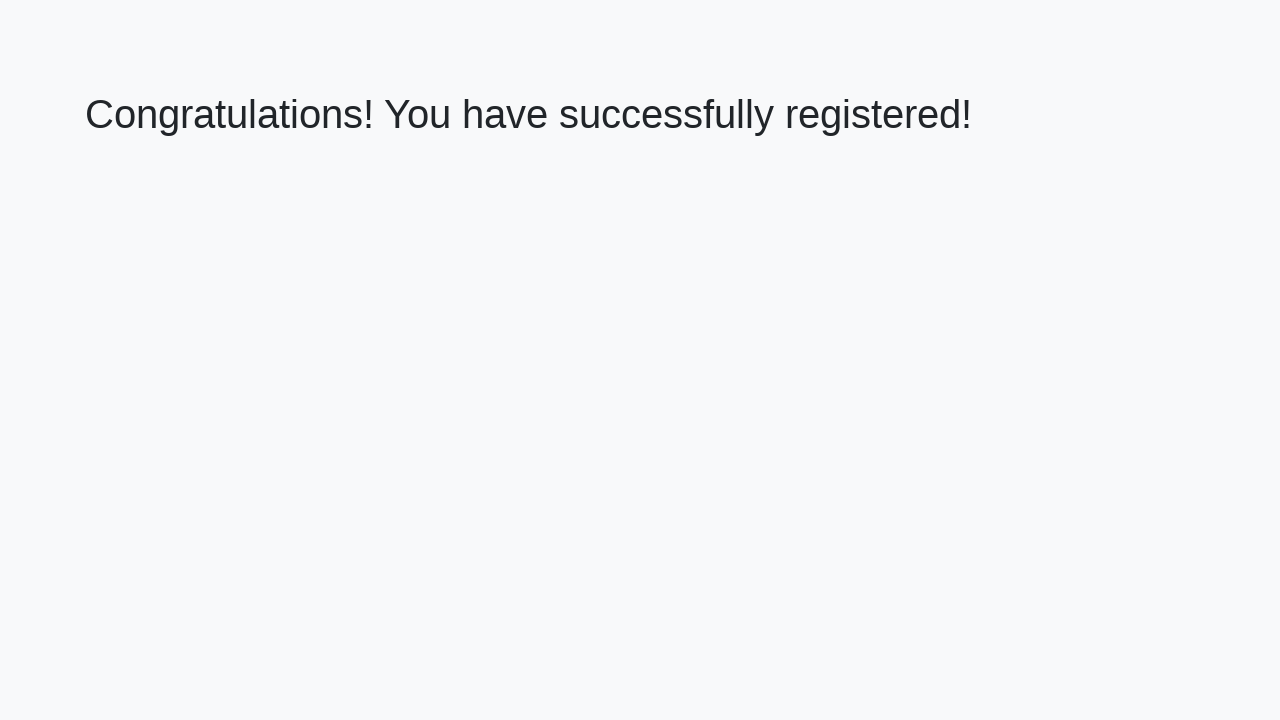

Result message appeared on page
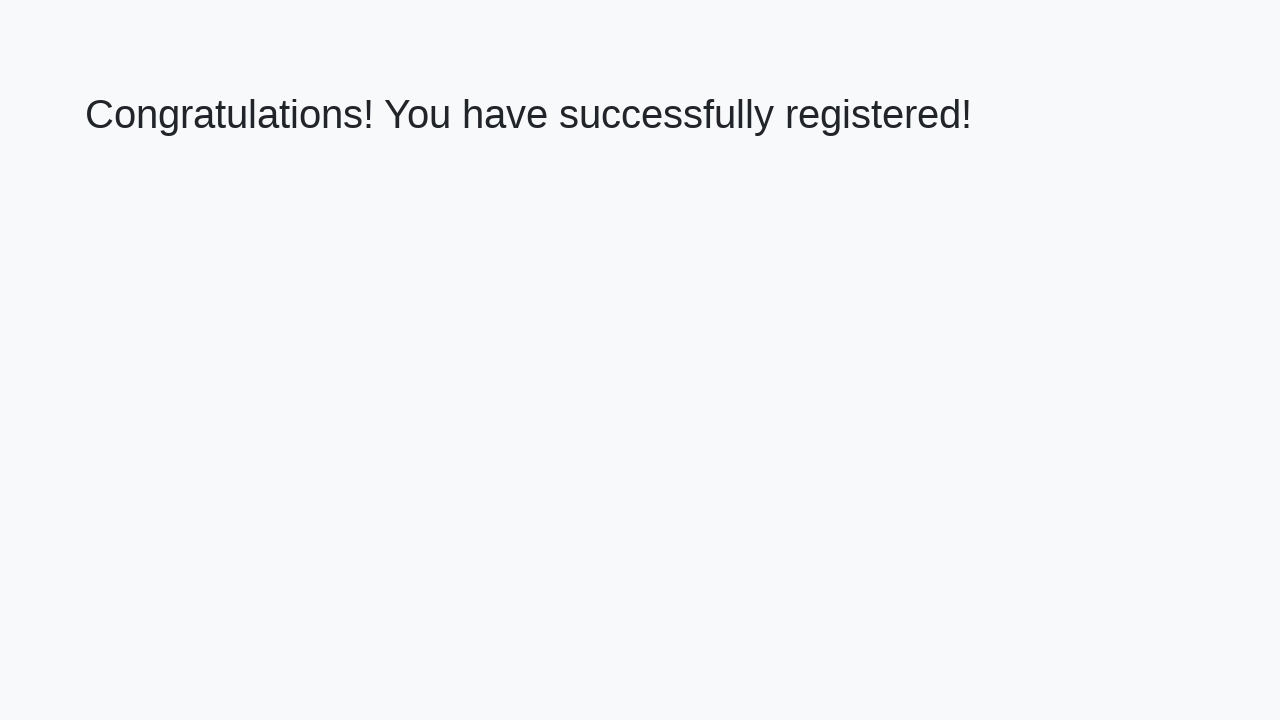

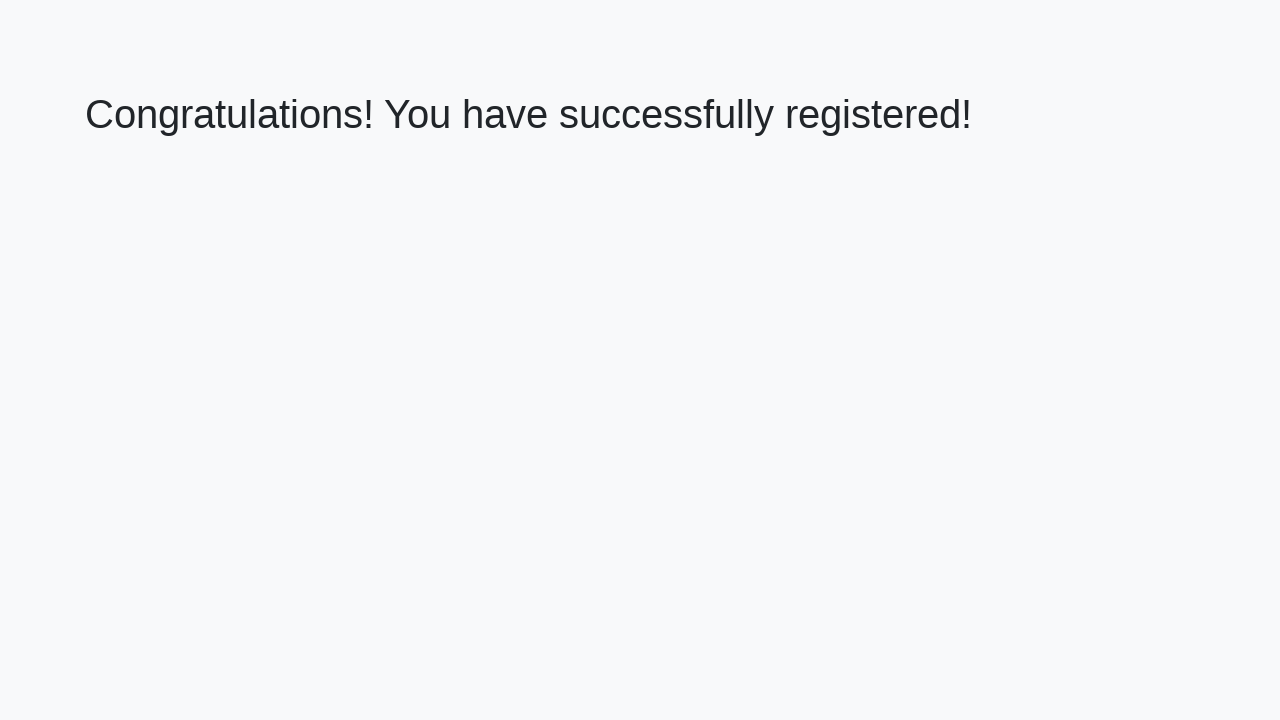